Tests tooltip functionality by hovering over an input field and verifying the tooltip content is displayed

Starting URL: https://automationfc.github.io/jquery-tooltip/

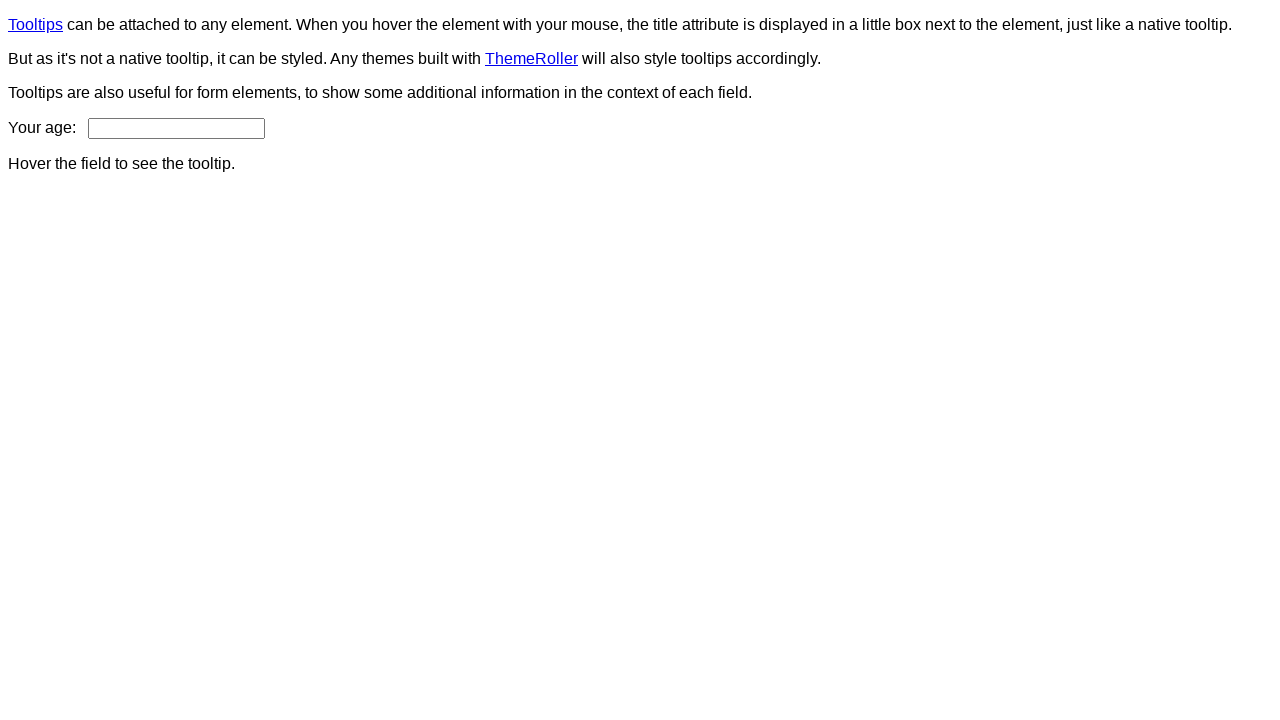

Navigated to jQuery tooltip test page
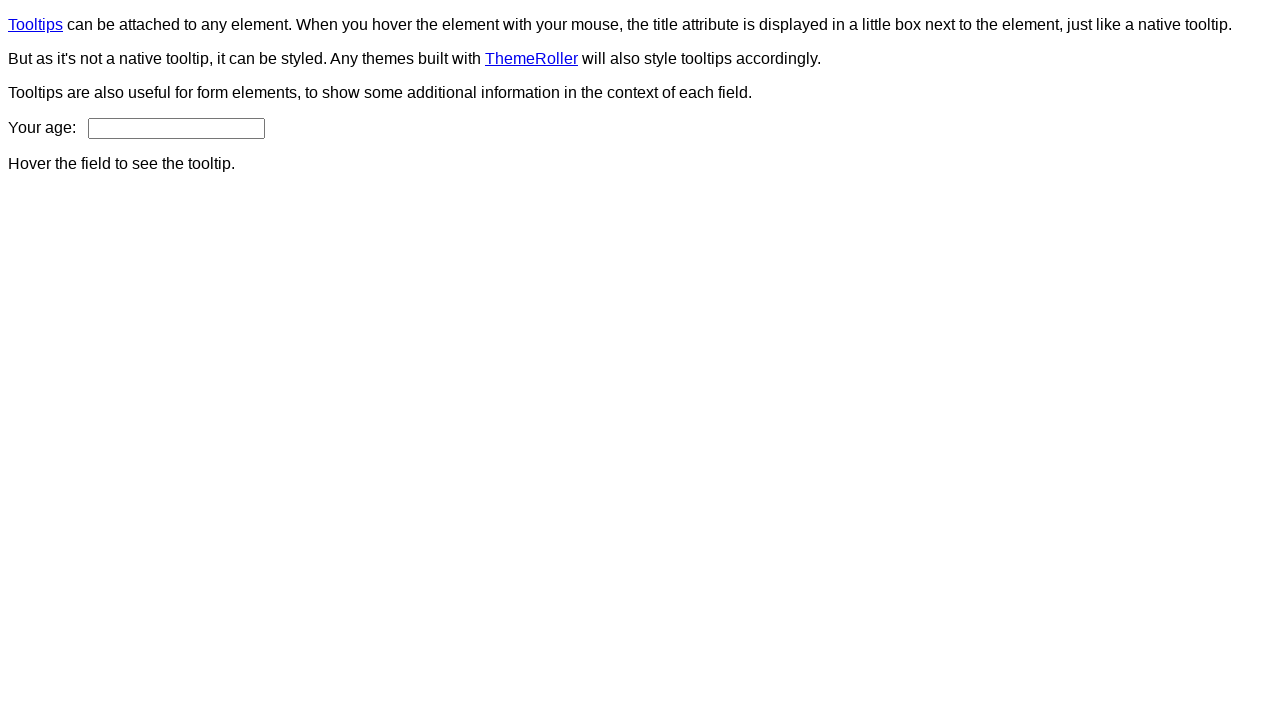

Hovered over age input field to trigger tooltip at (176, 128) on input#age
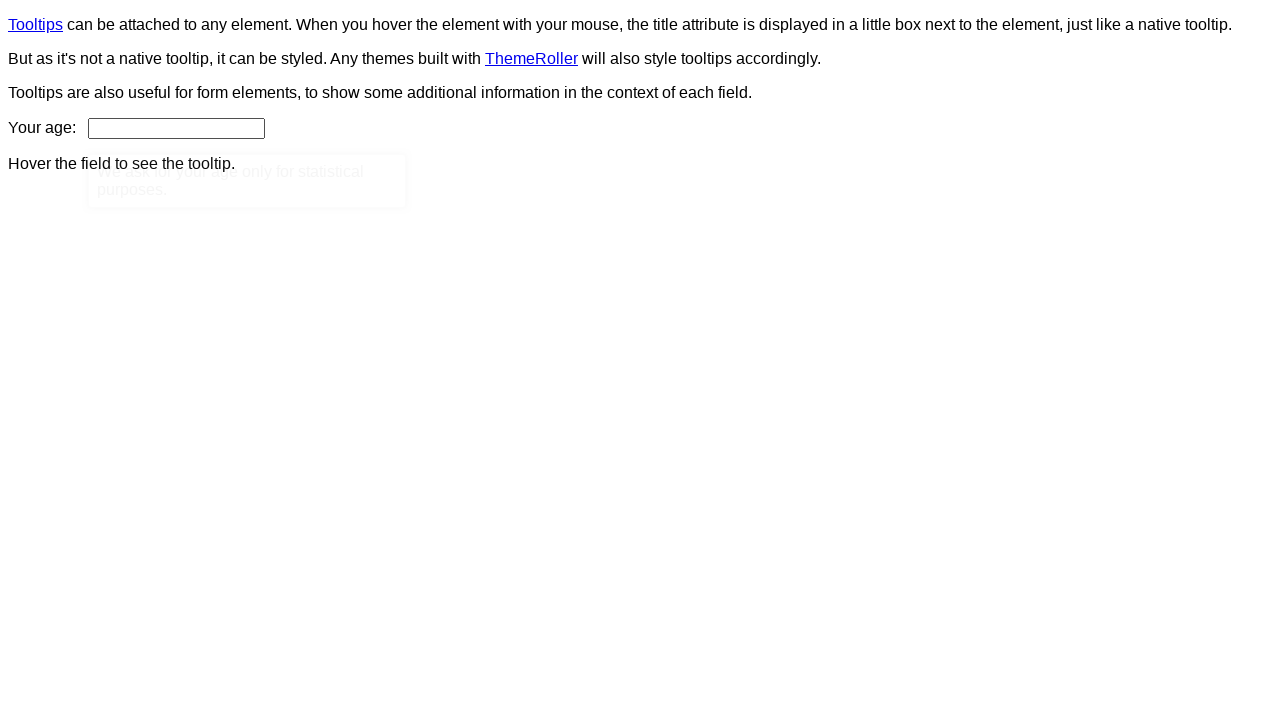

Tooltip content is now visible and loaded
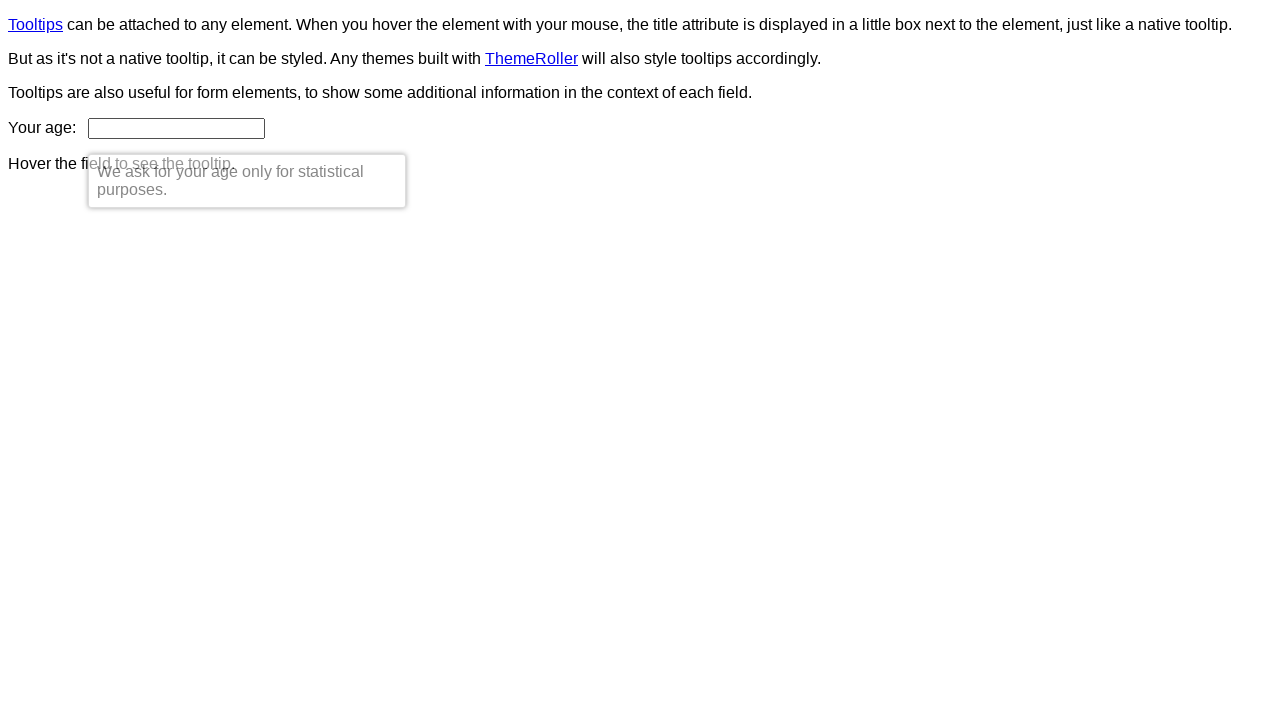

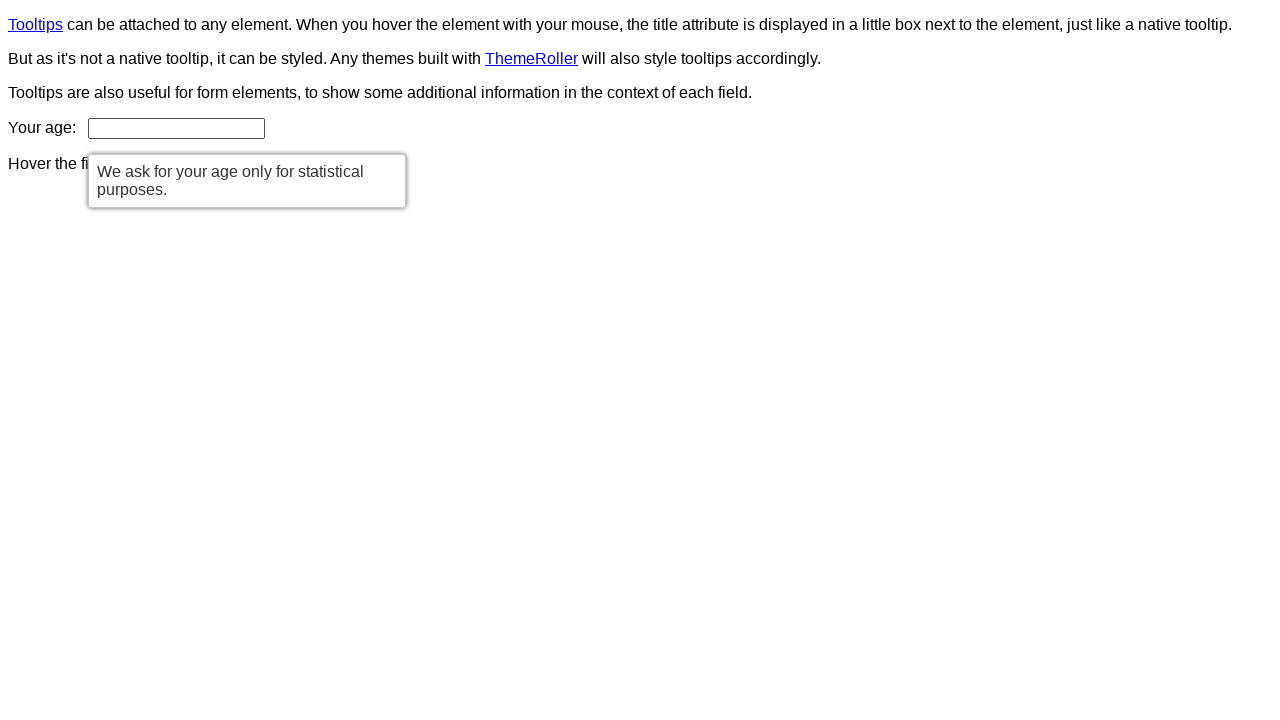